Tests the invadelabs.com website by verifying the page title and clicking on a menu icon to open navigation

Starting URL: http://invadelabs.com/

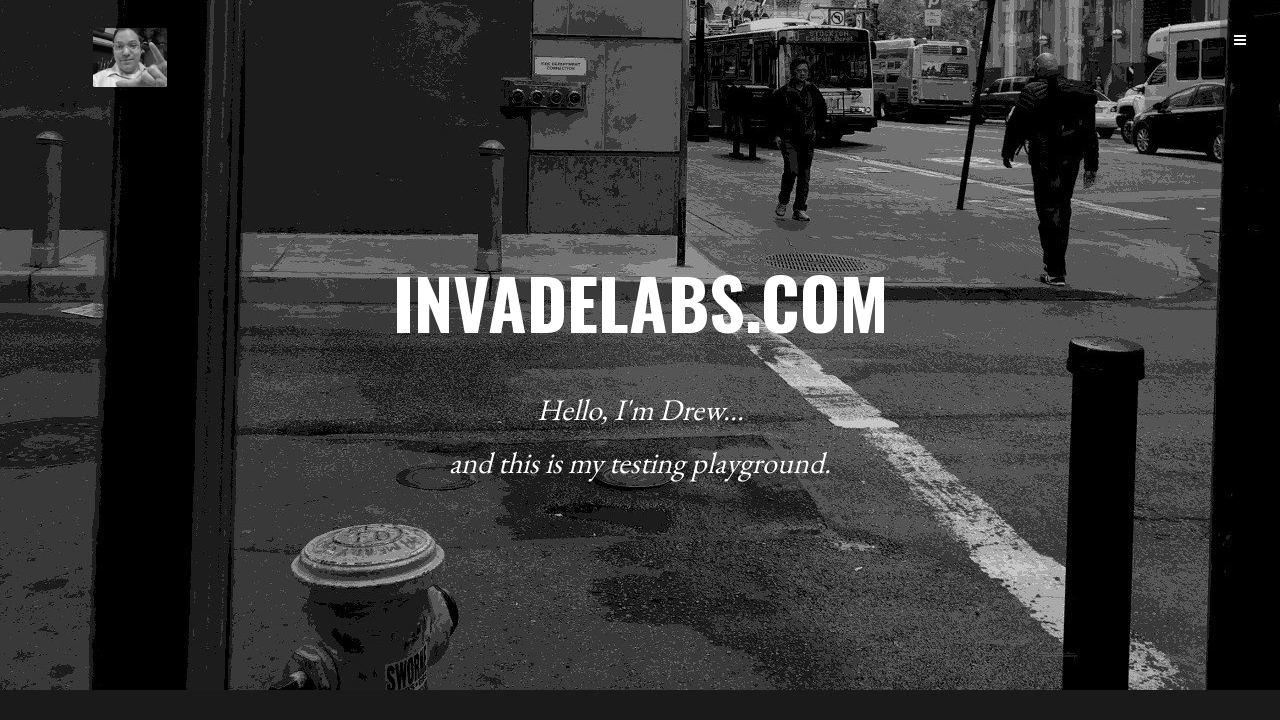

Verified page title is 'invadelabs.com'
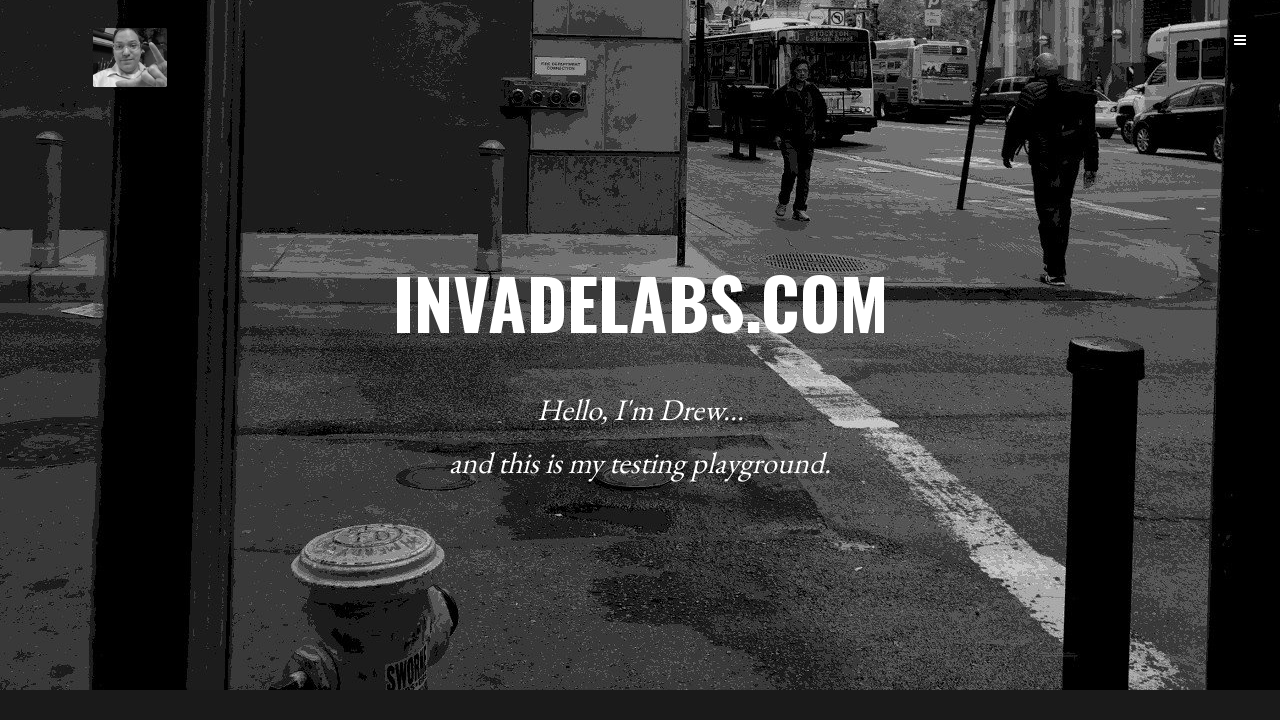

Clicked menu icon to open navigation at (1240, 40) on i.icon-reorder
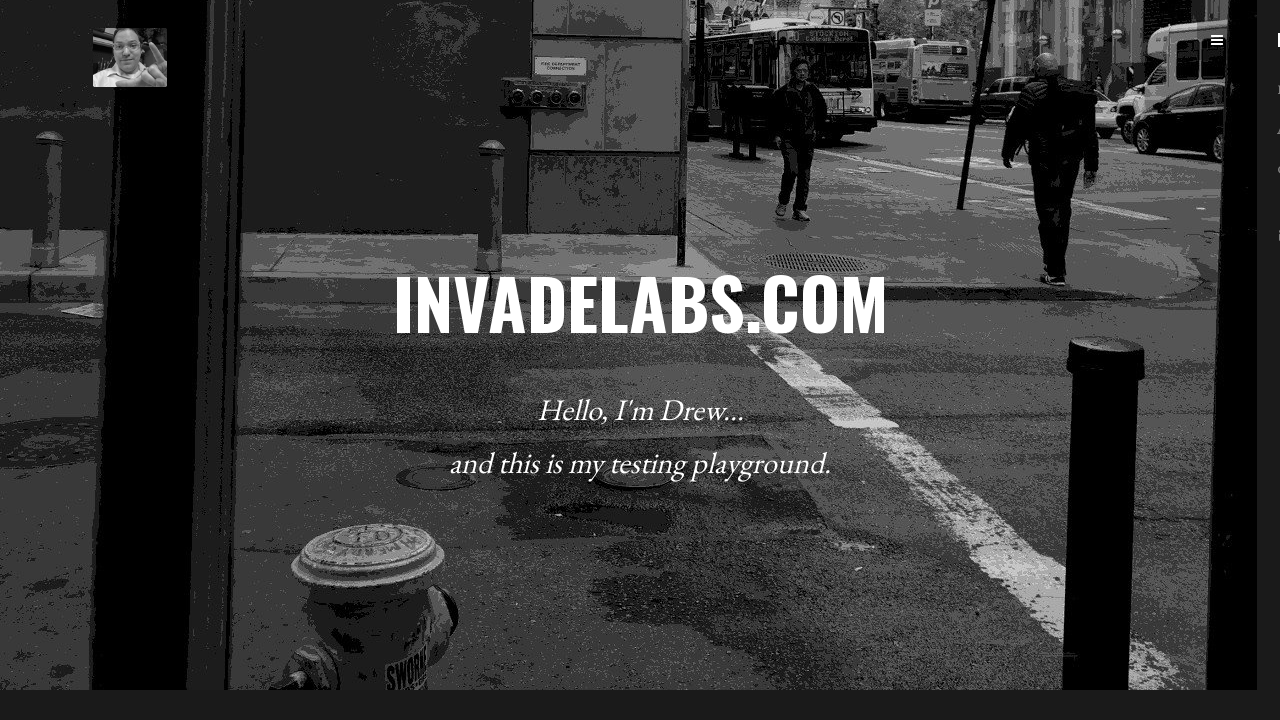

Waited 500ms for menu to open
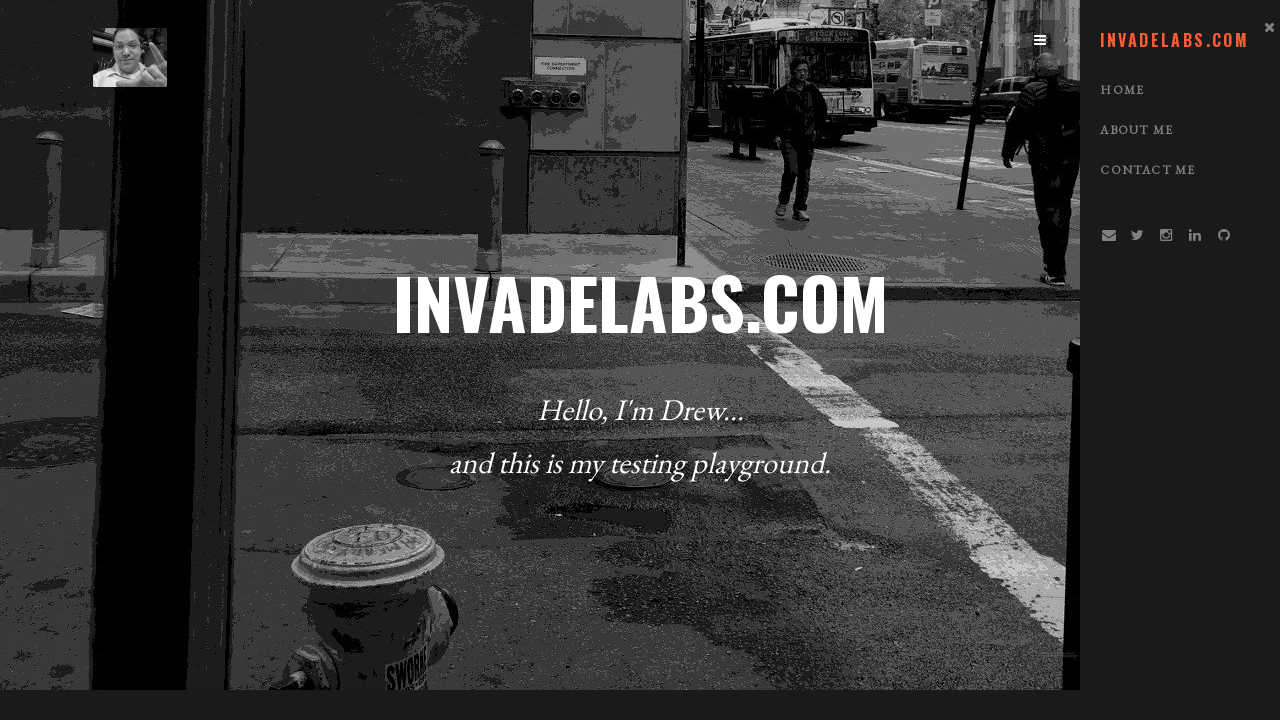

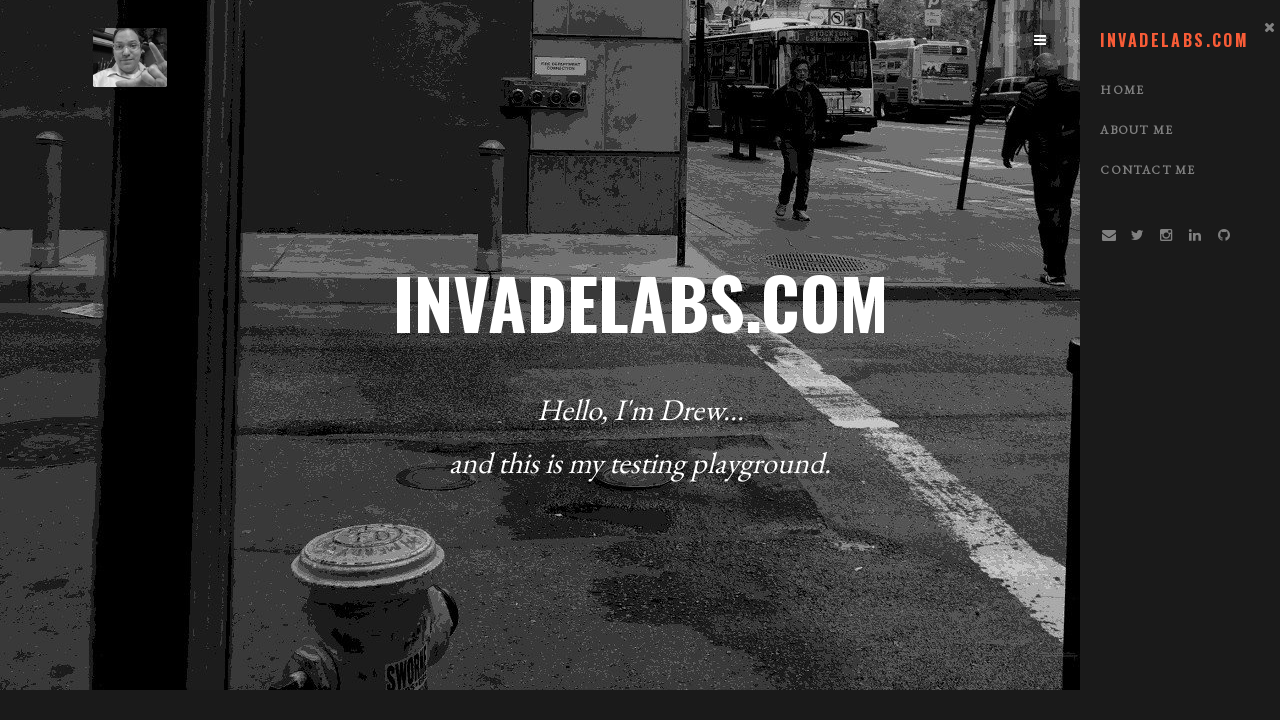